Fills login form fields using JavaScript execution by ID and clicks the login button

Starting URL: https://www.saucedemo.com/

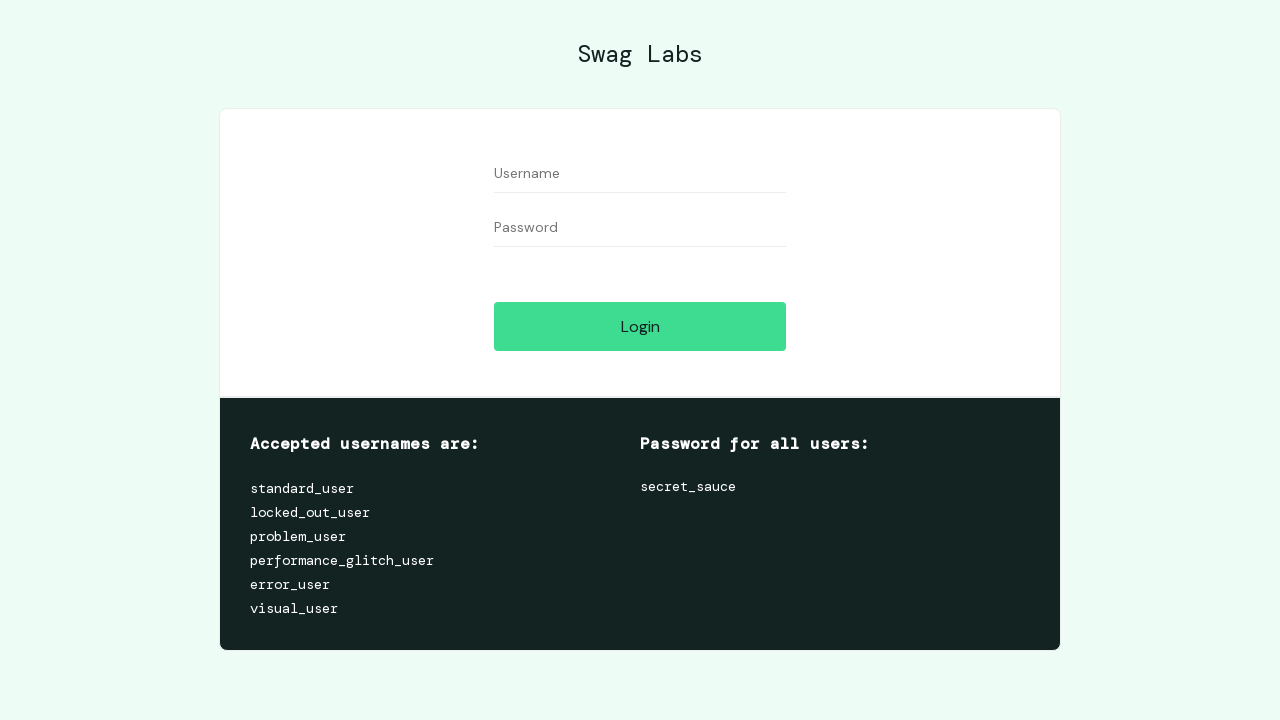

Filled username field with 'standard_user' using JavaScript
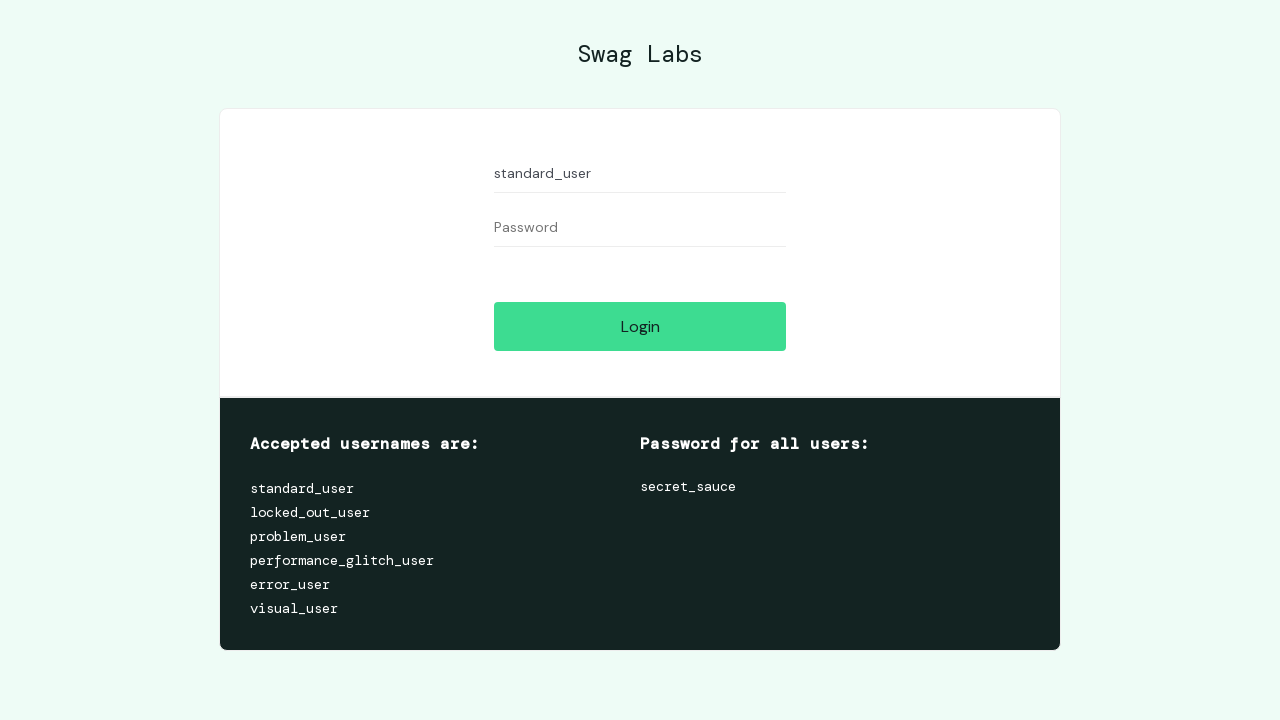

Filled password field with 'secret_sauce' using JavaScript
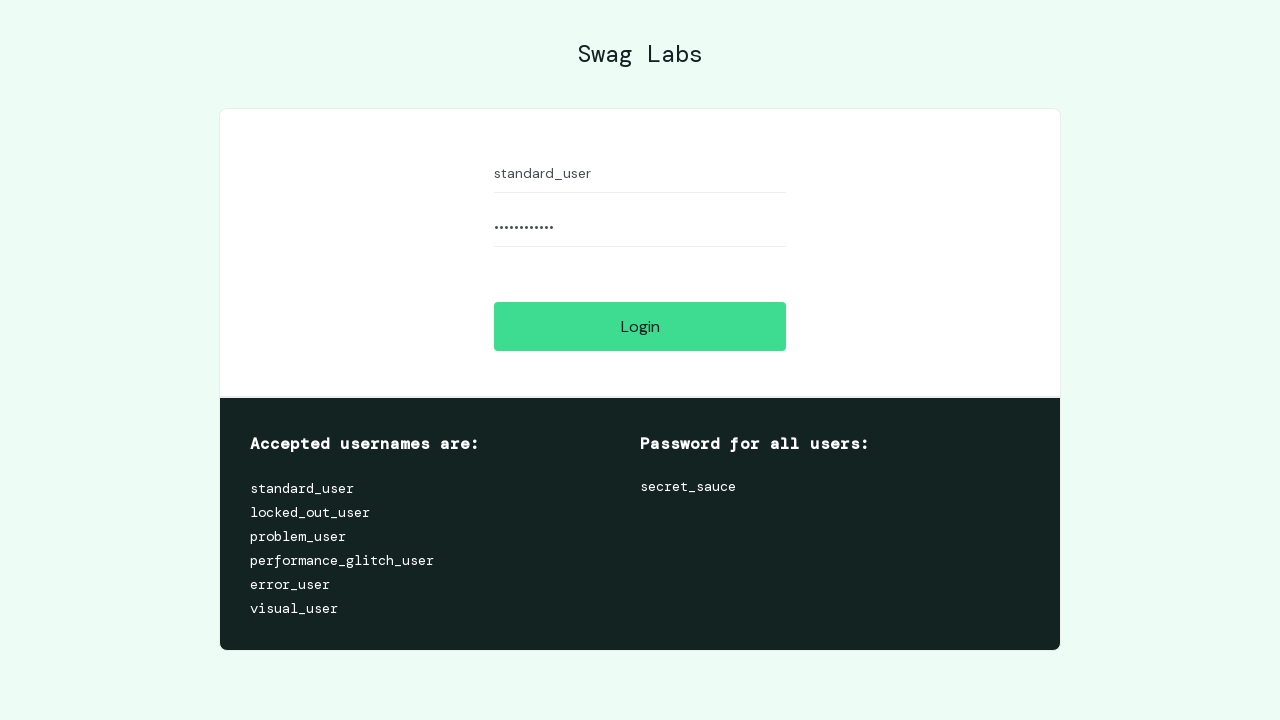

Clicked login button using JavaScript
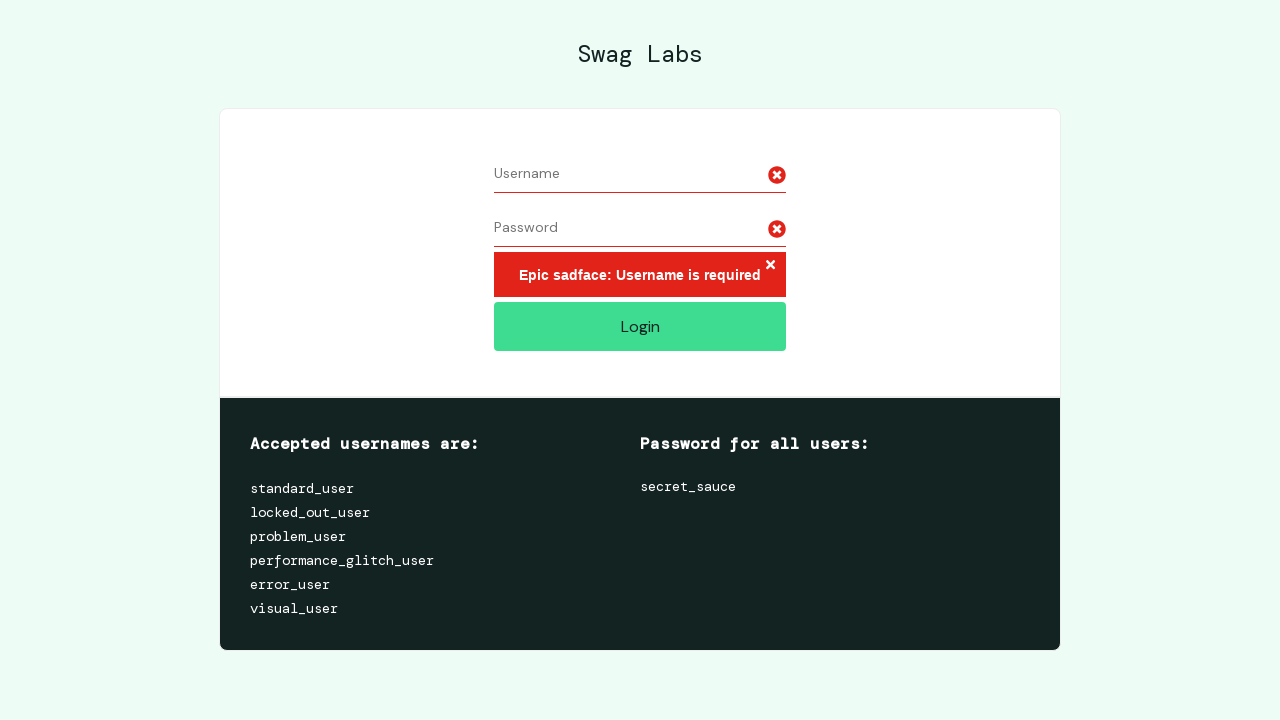

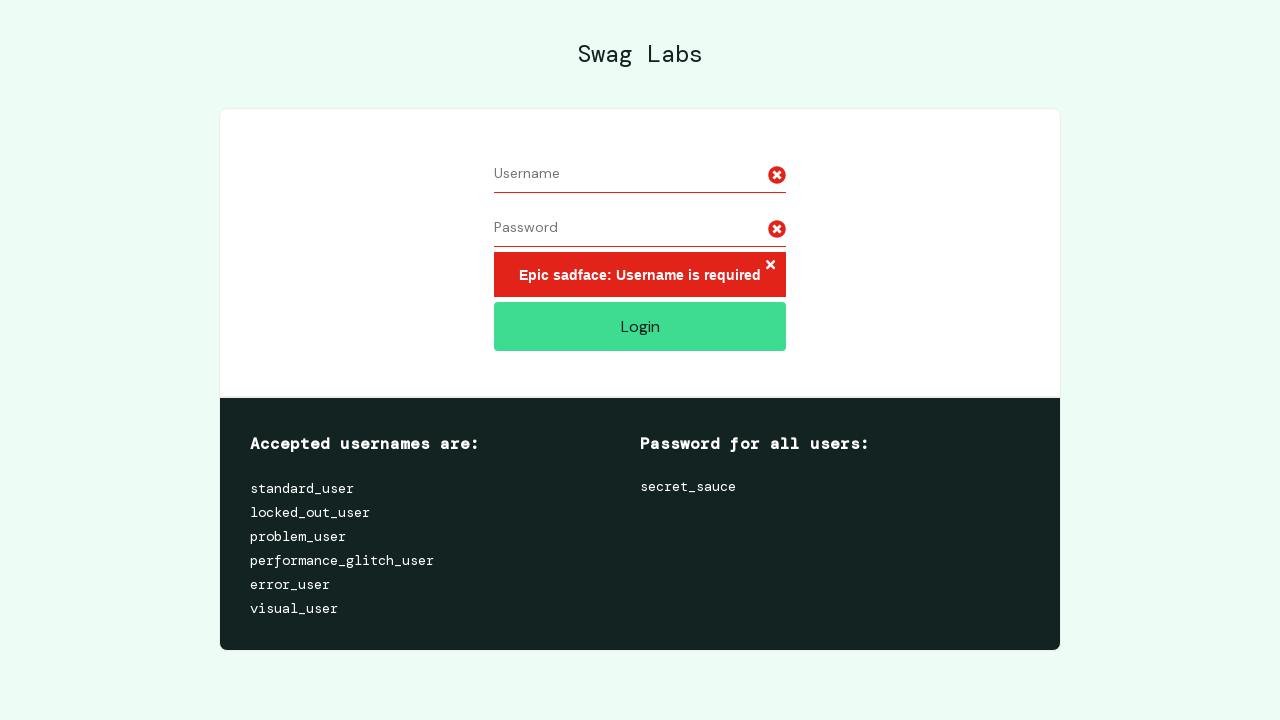